Tests that selecting different options in the product dropdown changes the selected value.

Starting URL: https://cac-tat.s3.eu-central-1.amazonaws.com/index.html

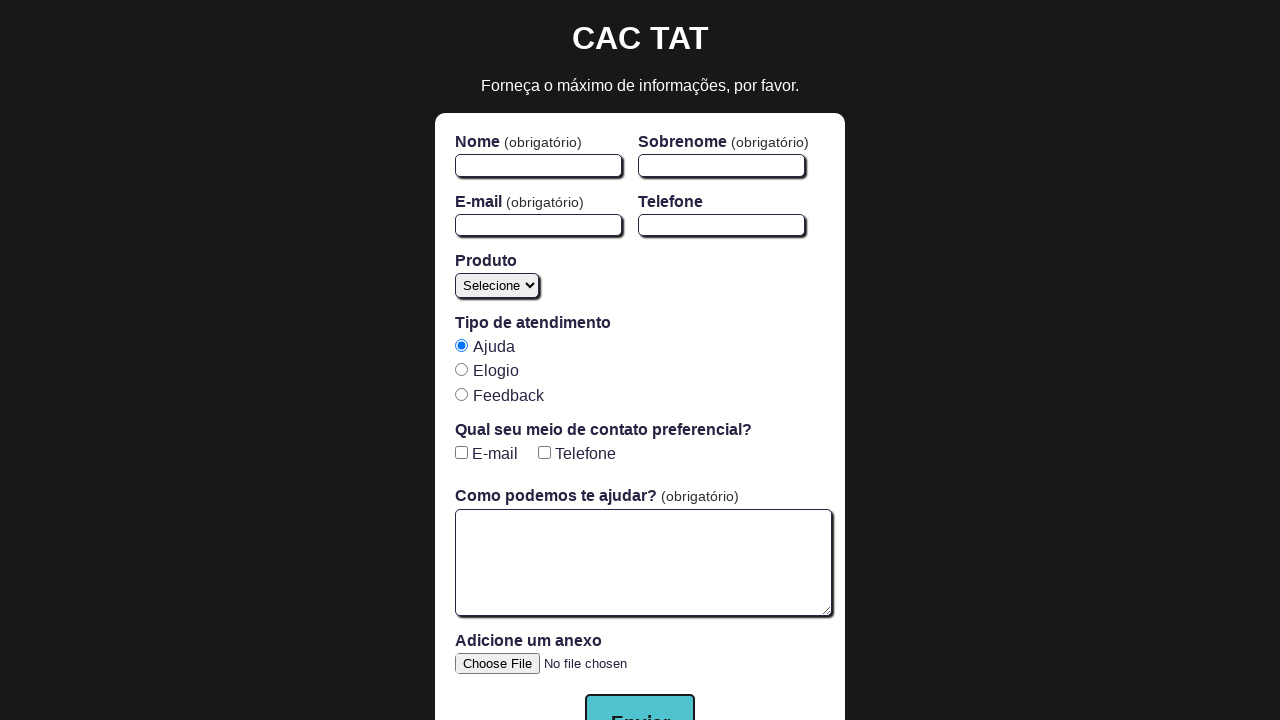

Page DOM content loaded
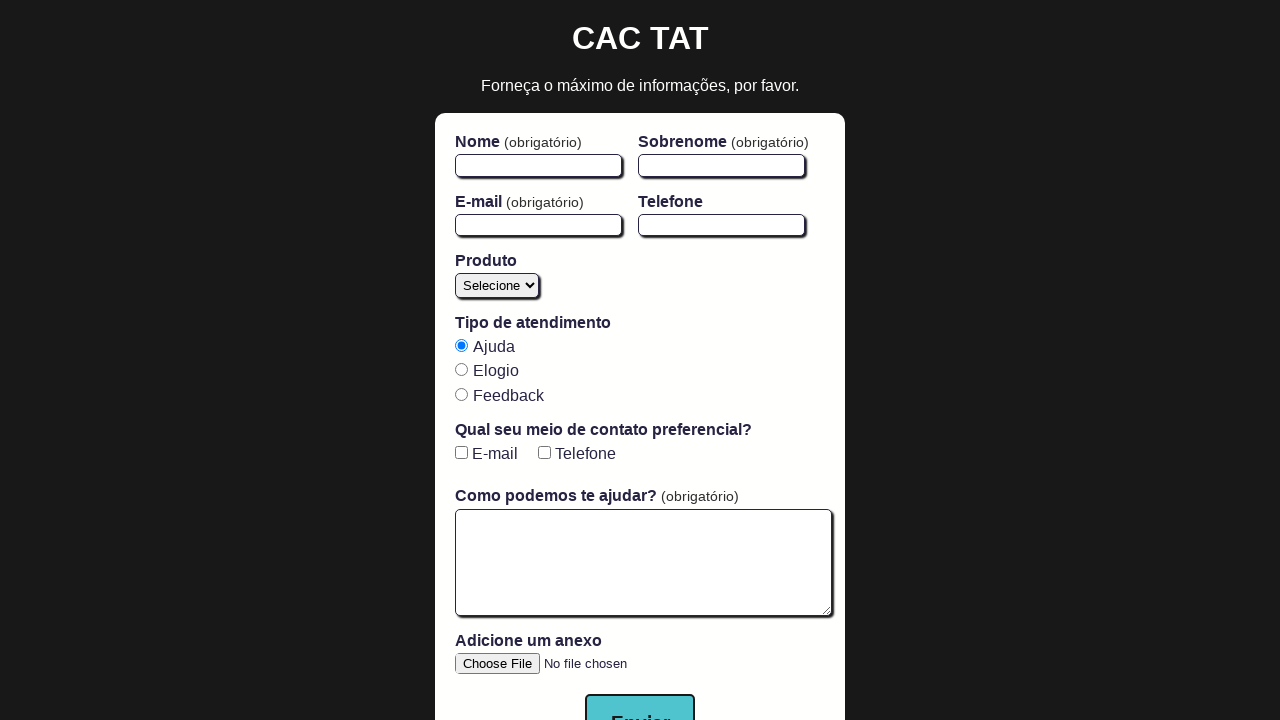

Product dropdown selector found and ready
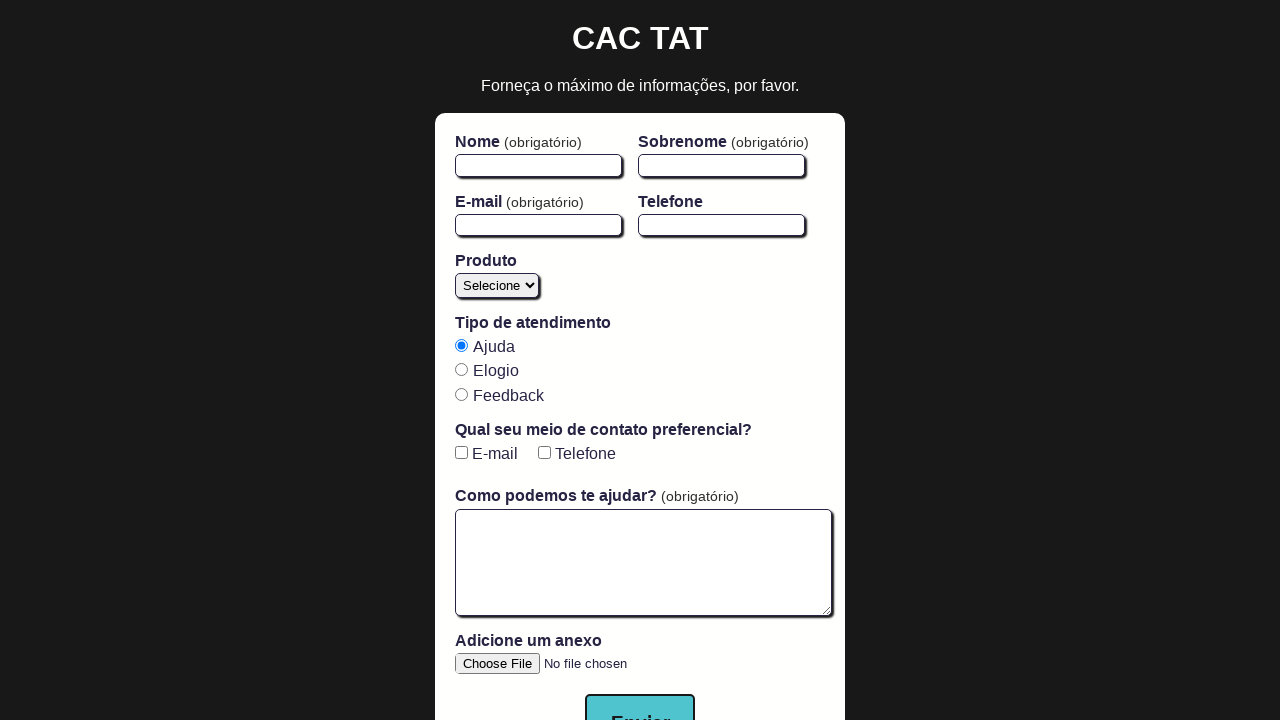

Selected first option in product dropdown on #product
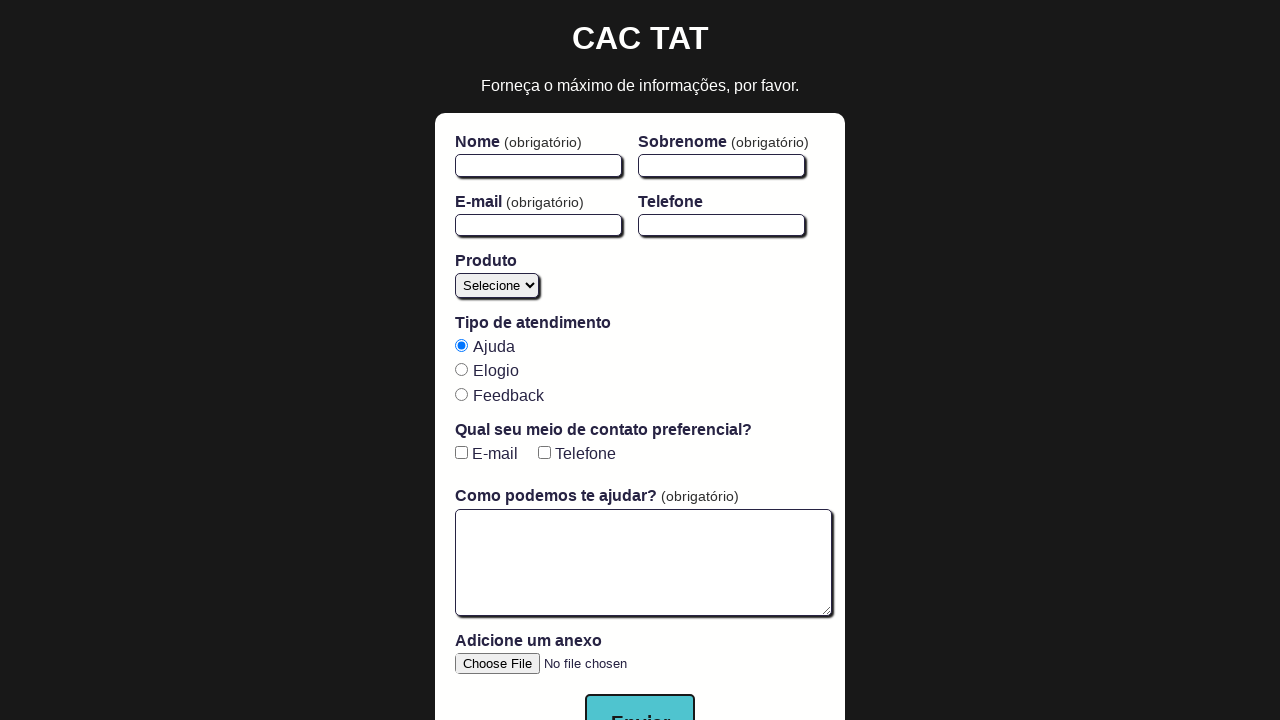

Selected second option in product dropdown on #product
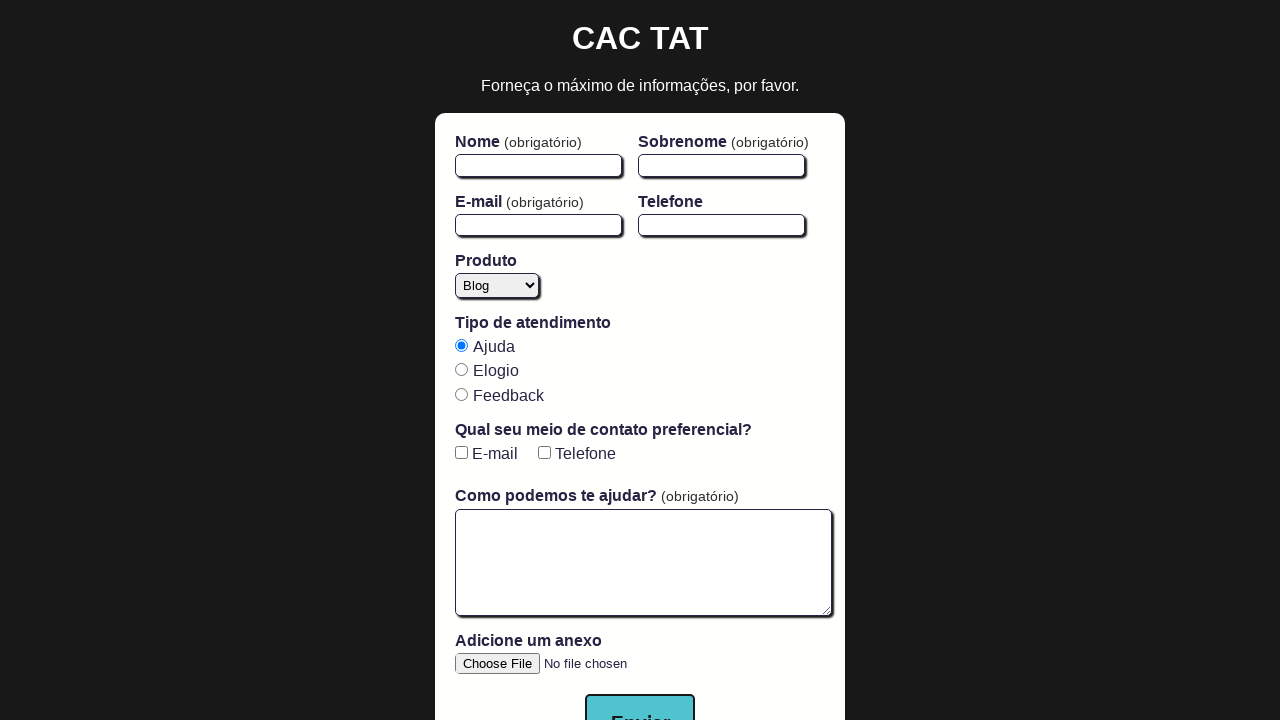

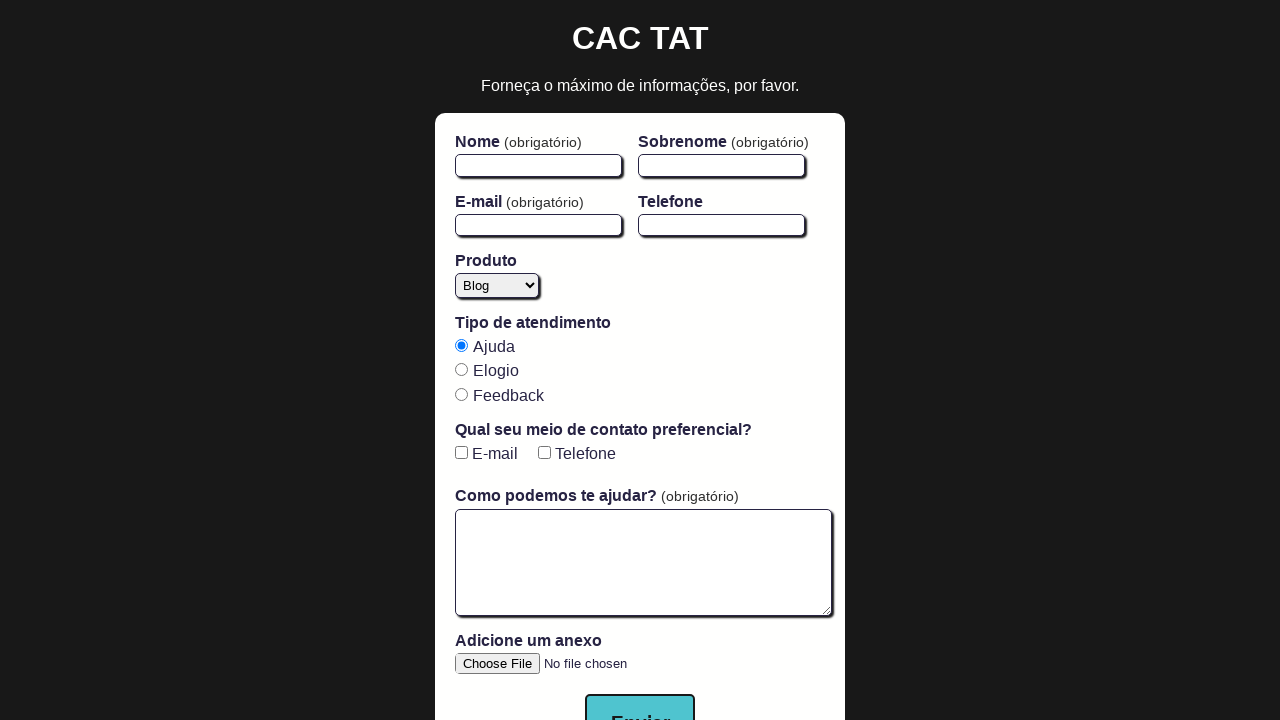